Tests login form validation by submitting with both username and password empty, verifying the "Credentials are required" error message appears.

Starting URL: https://anatoly-karpovich.github.io/demo-login-form/

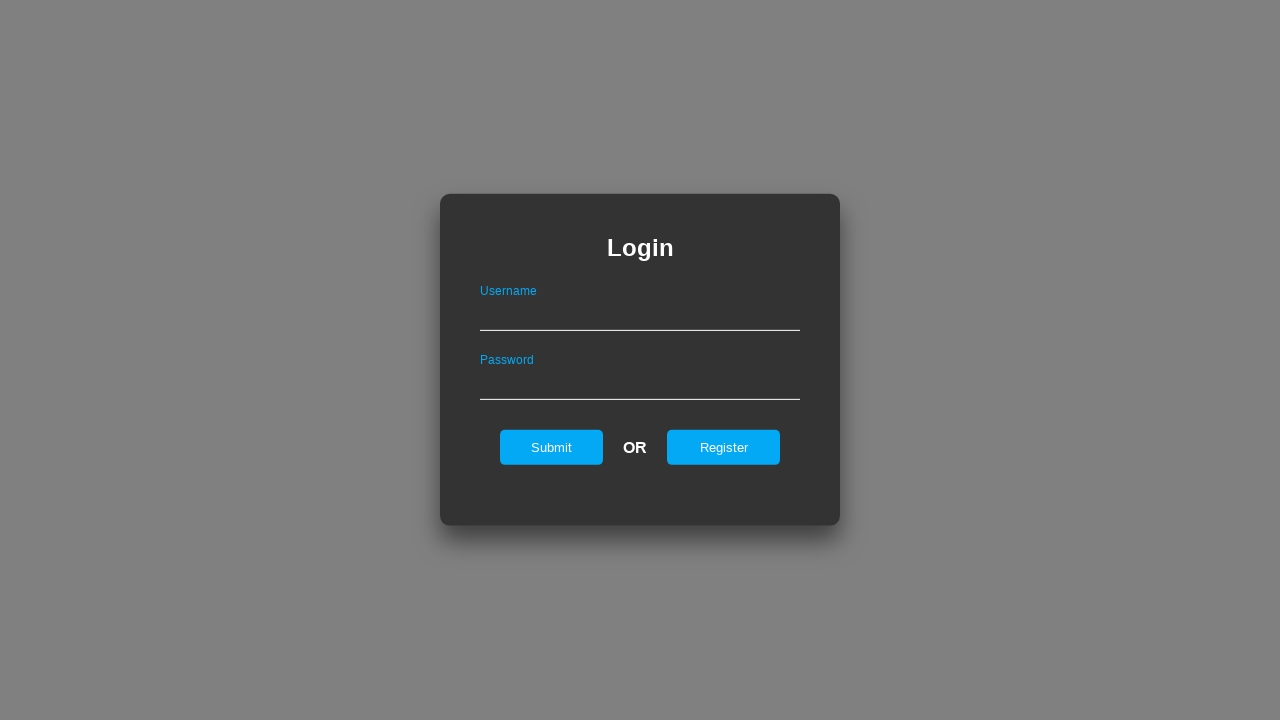

Navigated to login form page
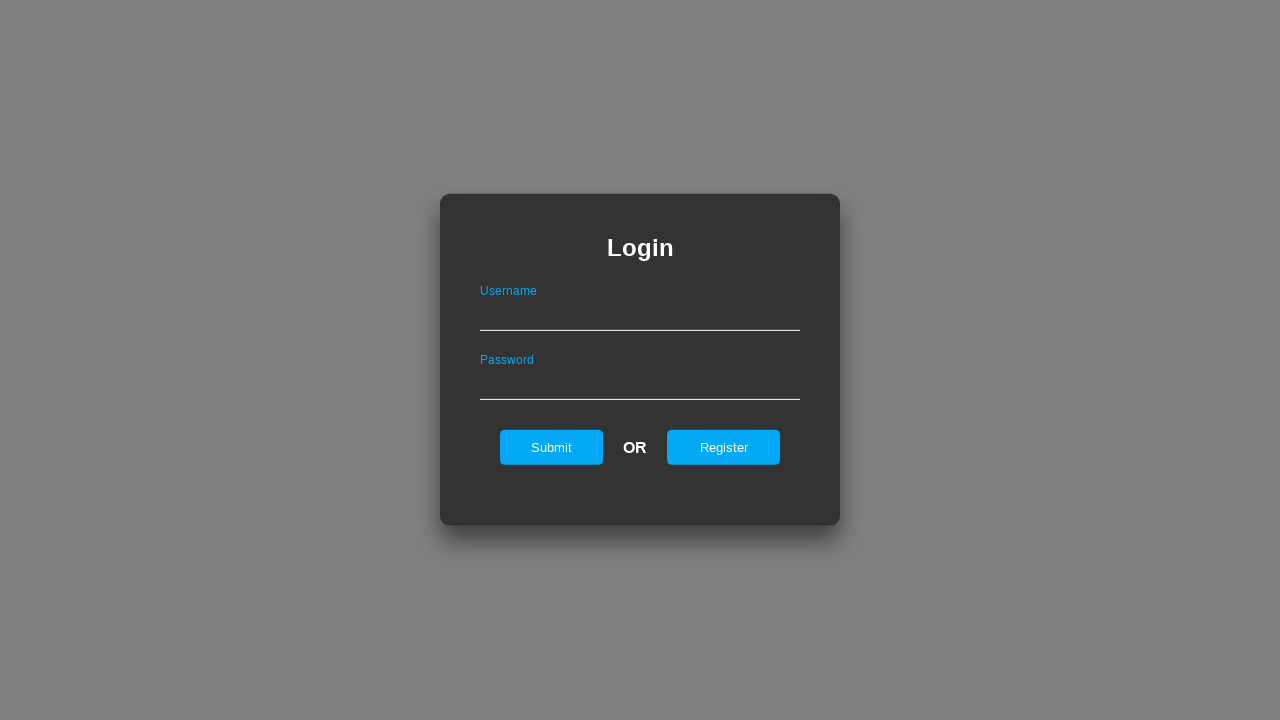

Login form became visible
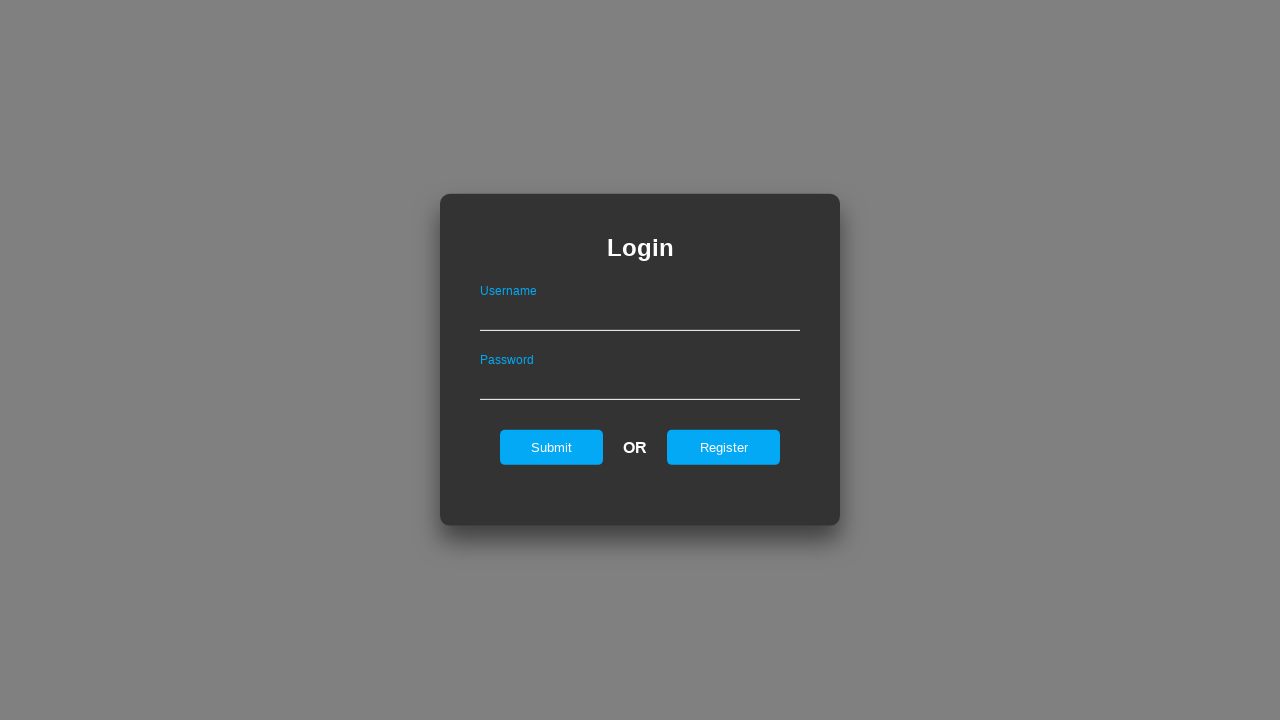

Clicked submit button with empty username and password fields at (552, 447) on #submit
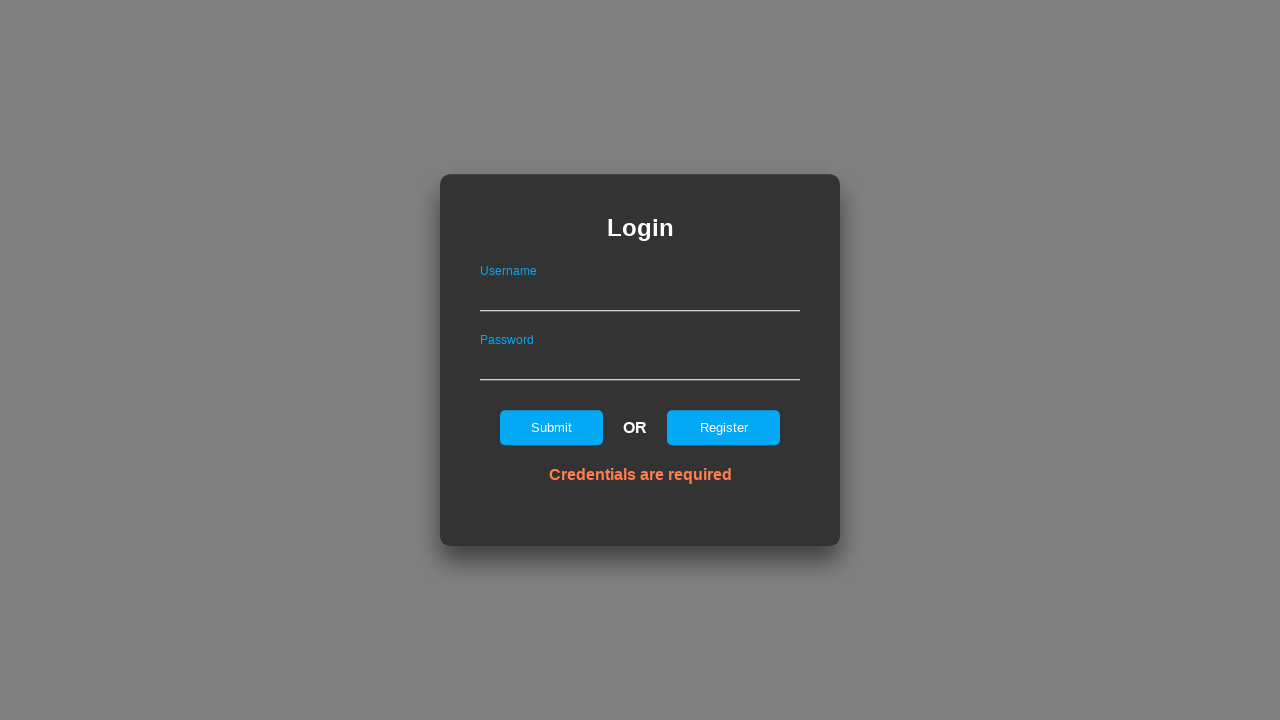

Error message element appeared
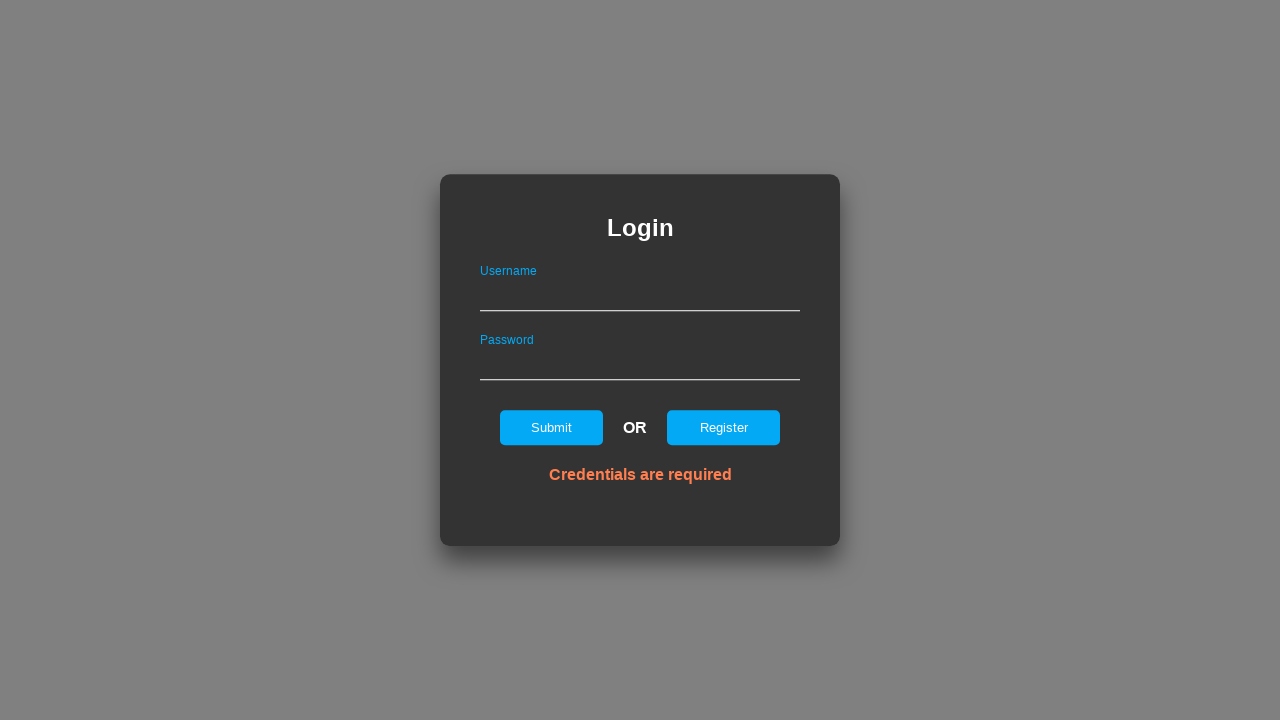

Verified error message displays 'Credentials are required'
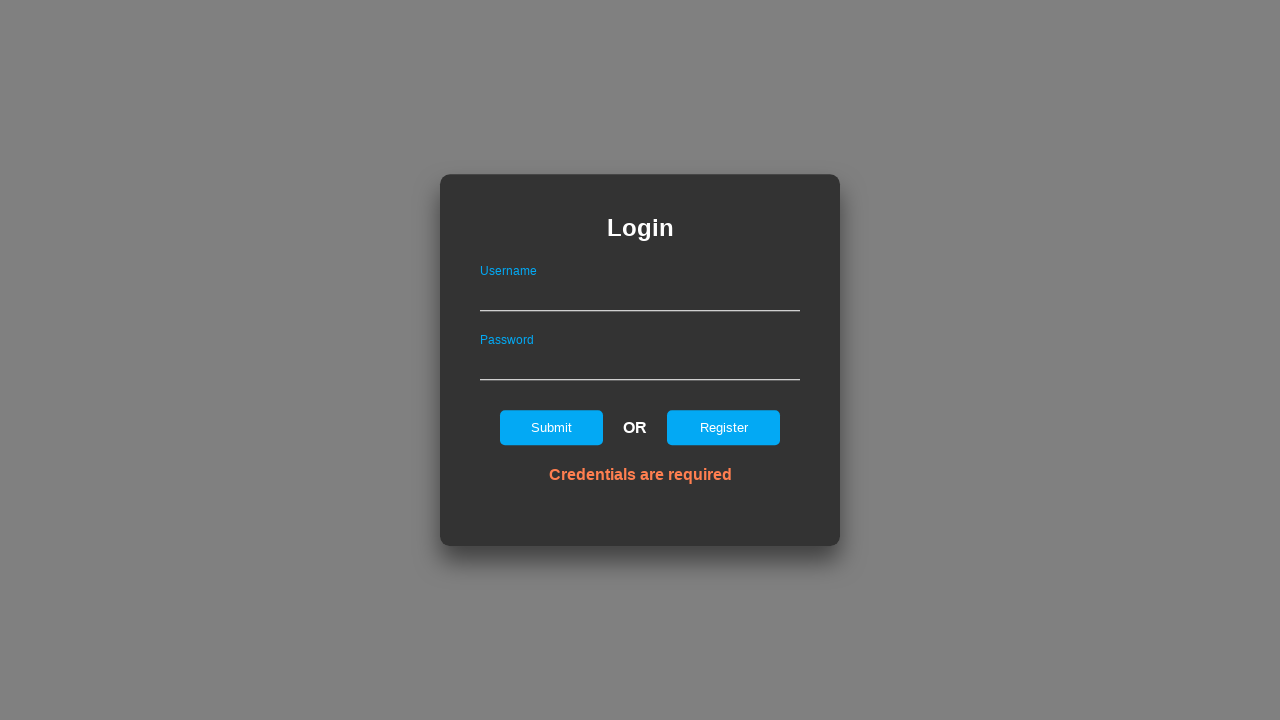

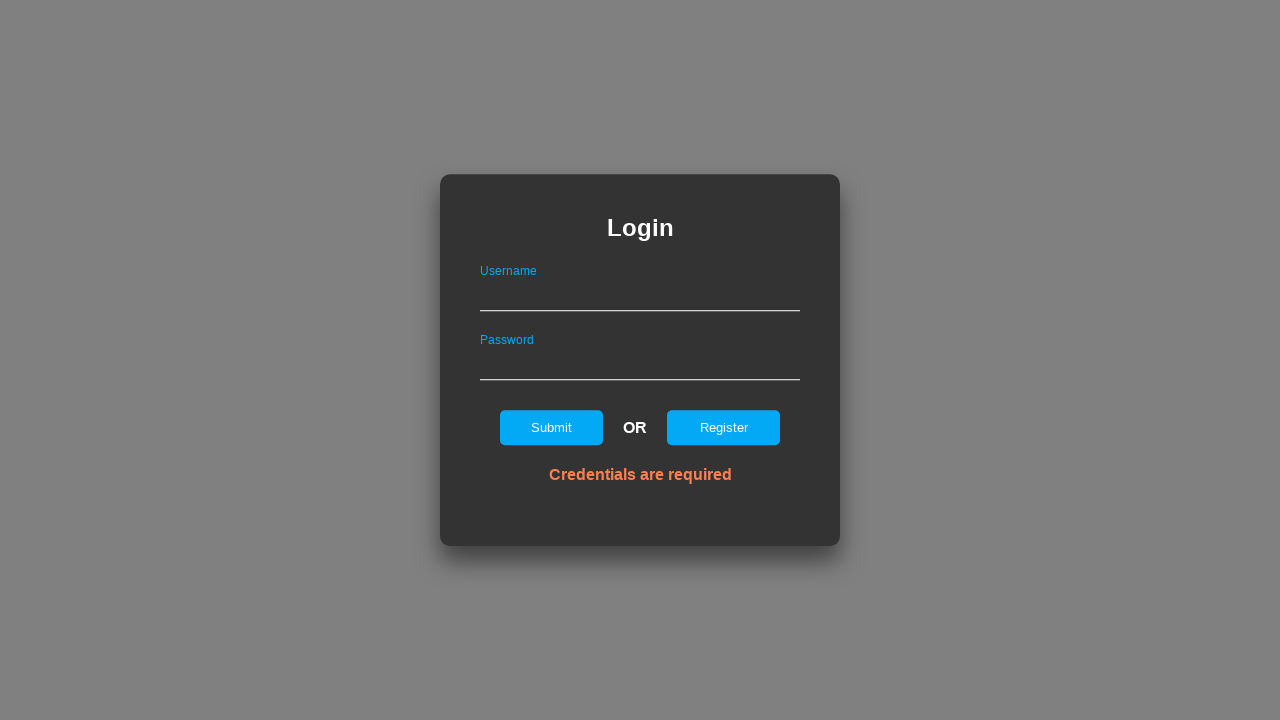